Tests marking all items as completed using the toggle all checkbox

Starting URL: https://demo.playwright.dev/todomvc

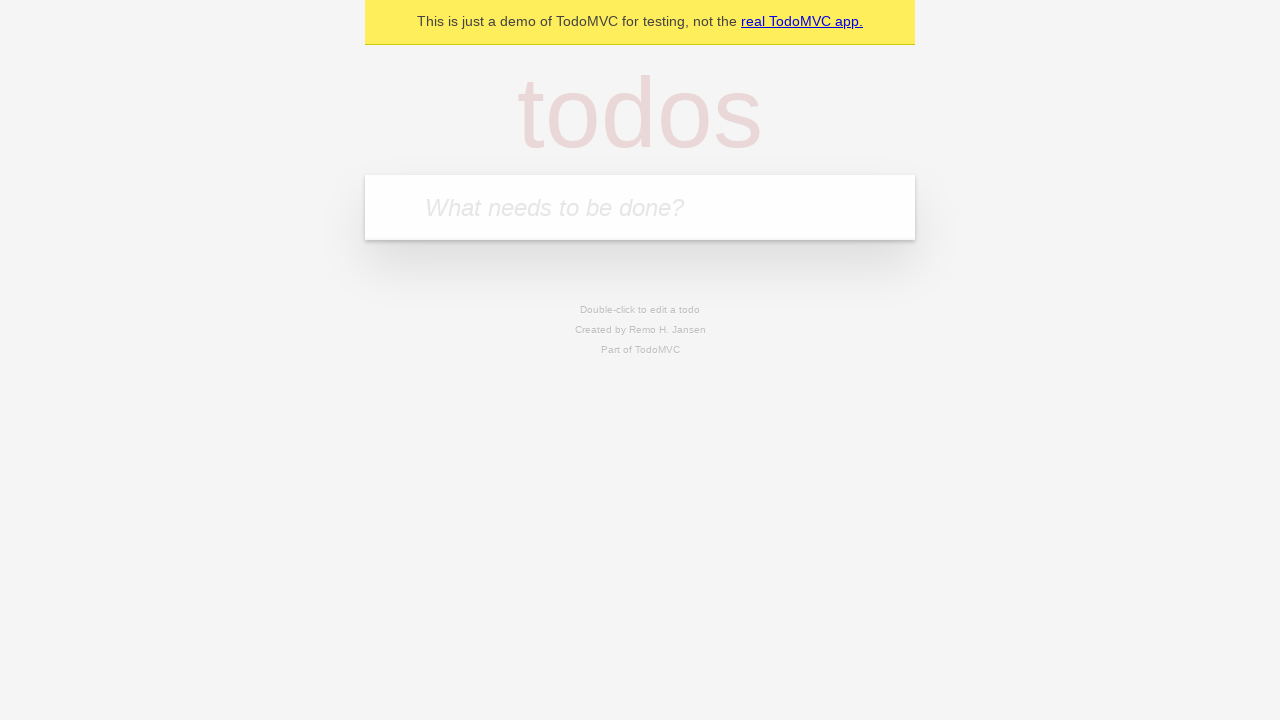

Navigated to TodoMVC demo page
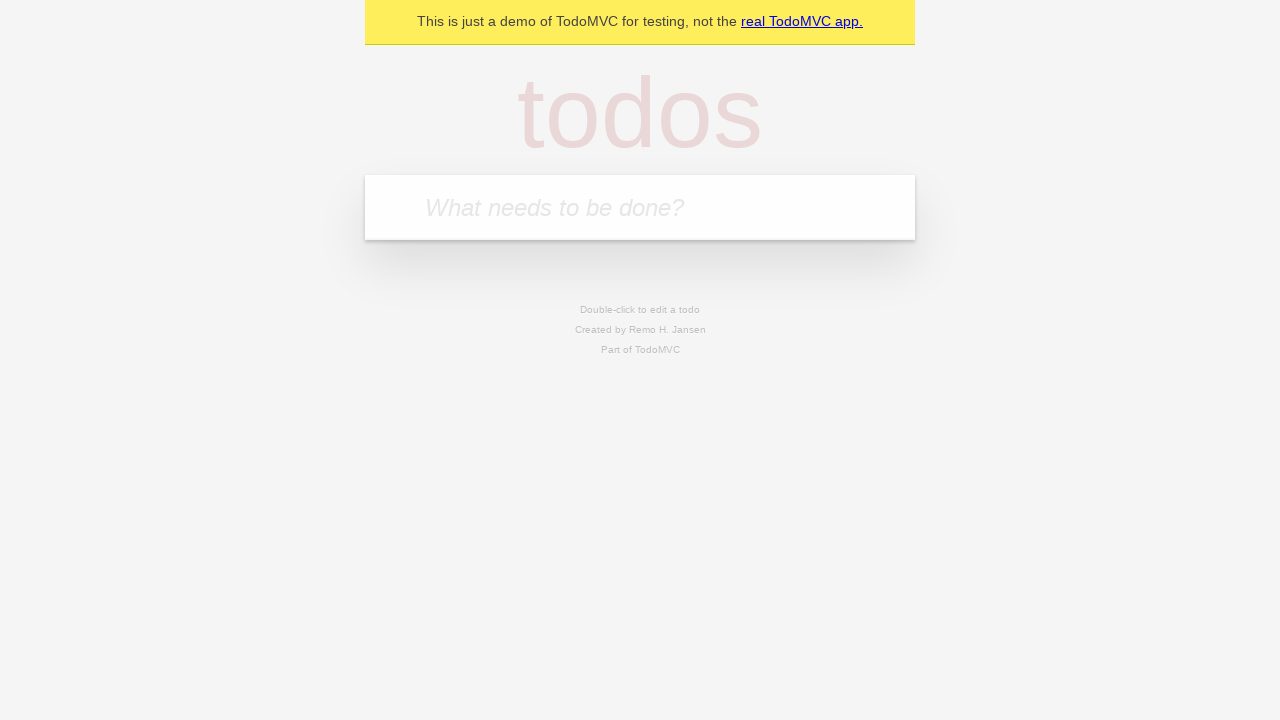

Located the new todo input field
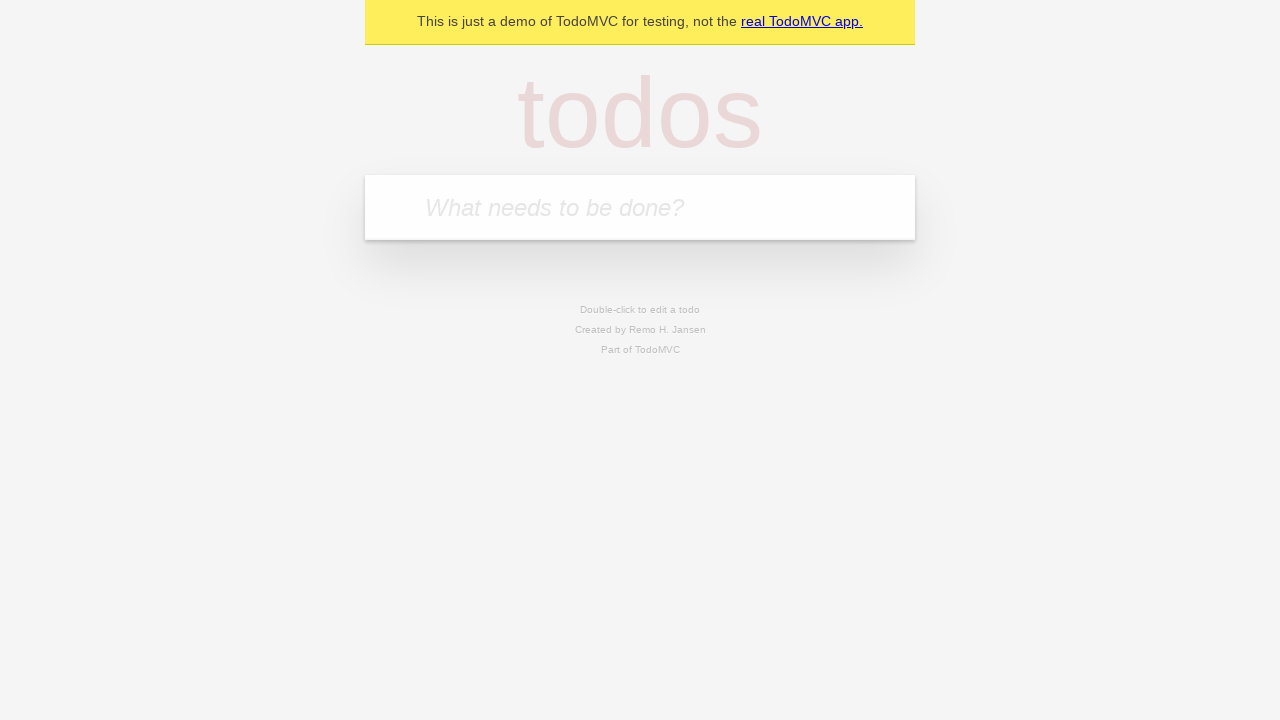

Filled first todo: 'buy some cheese' on internal:attr=[placeholder="What needs to be done?"i]
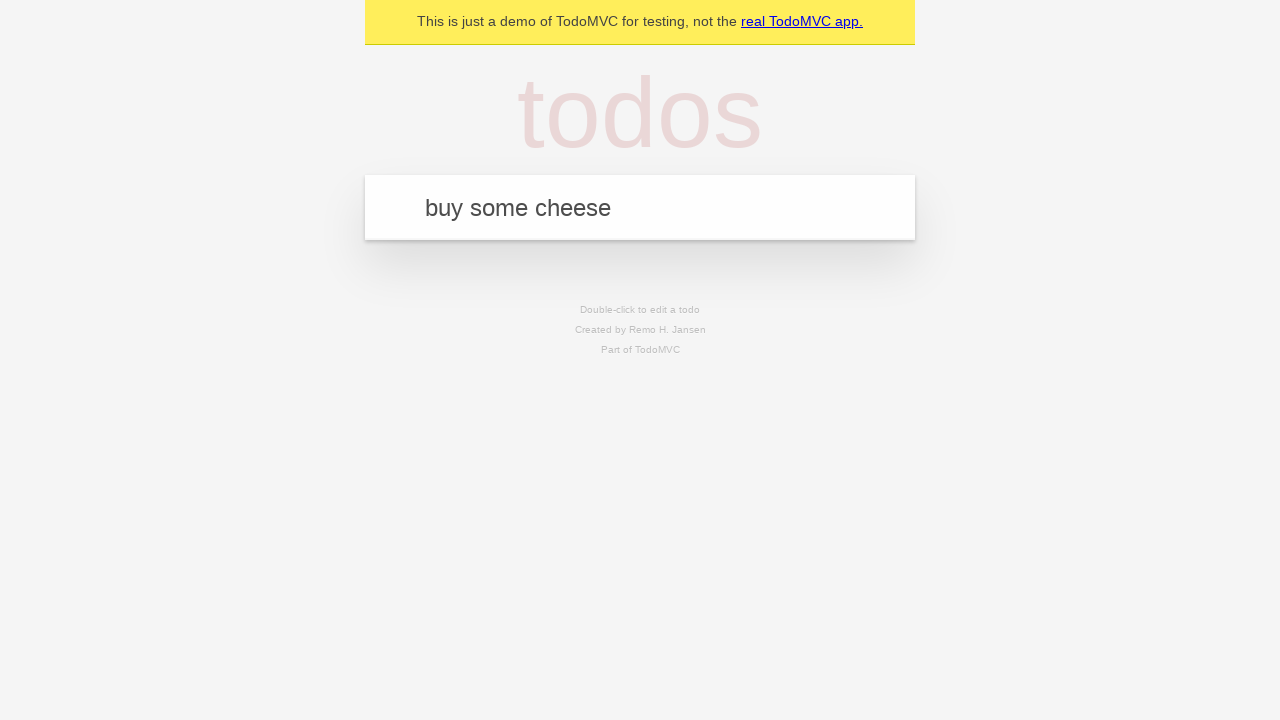

Pressed Enter to create first todo on internal:attr=[placeholder="What needs to be done?"i]
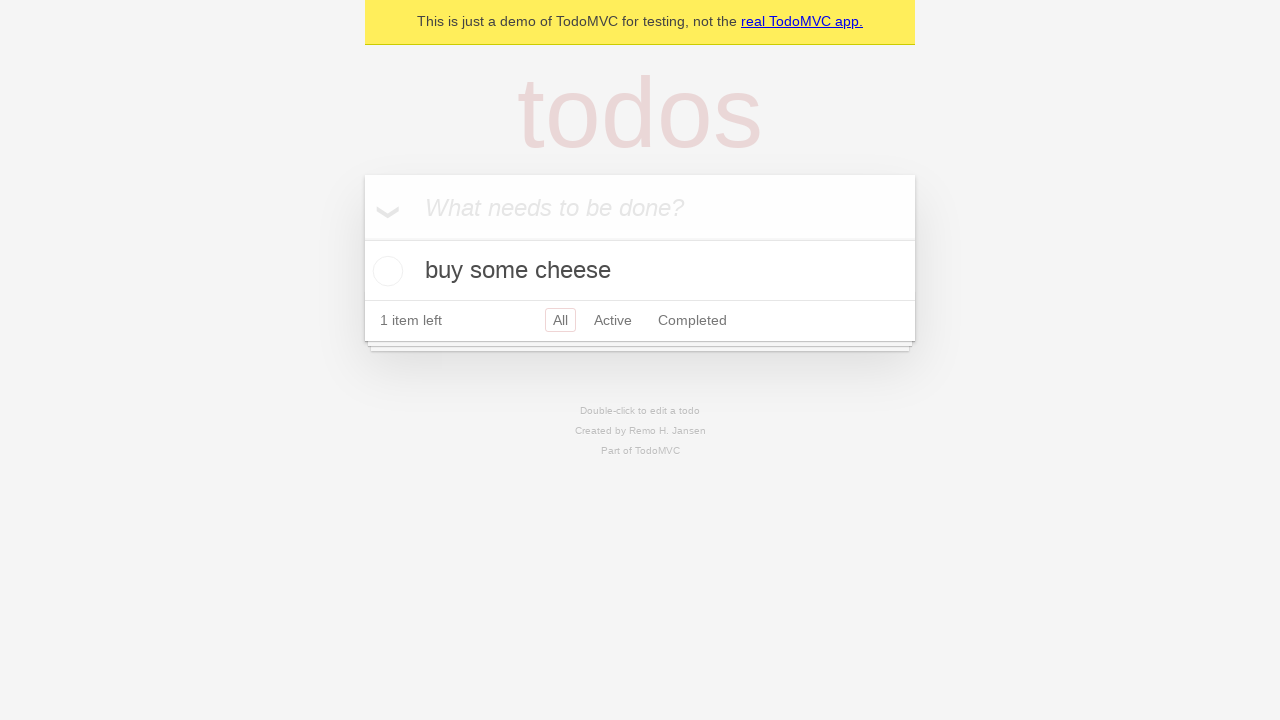

Filled second todo: 'feed the cat' on internal:attr=[placeholder="What needs to be done?"i]
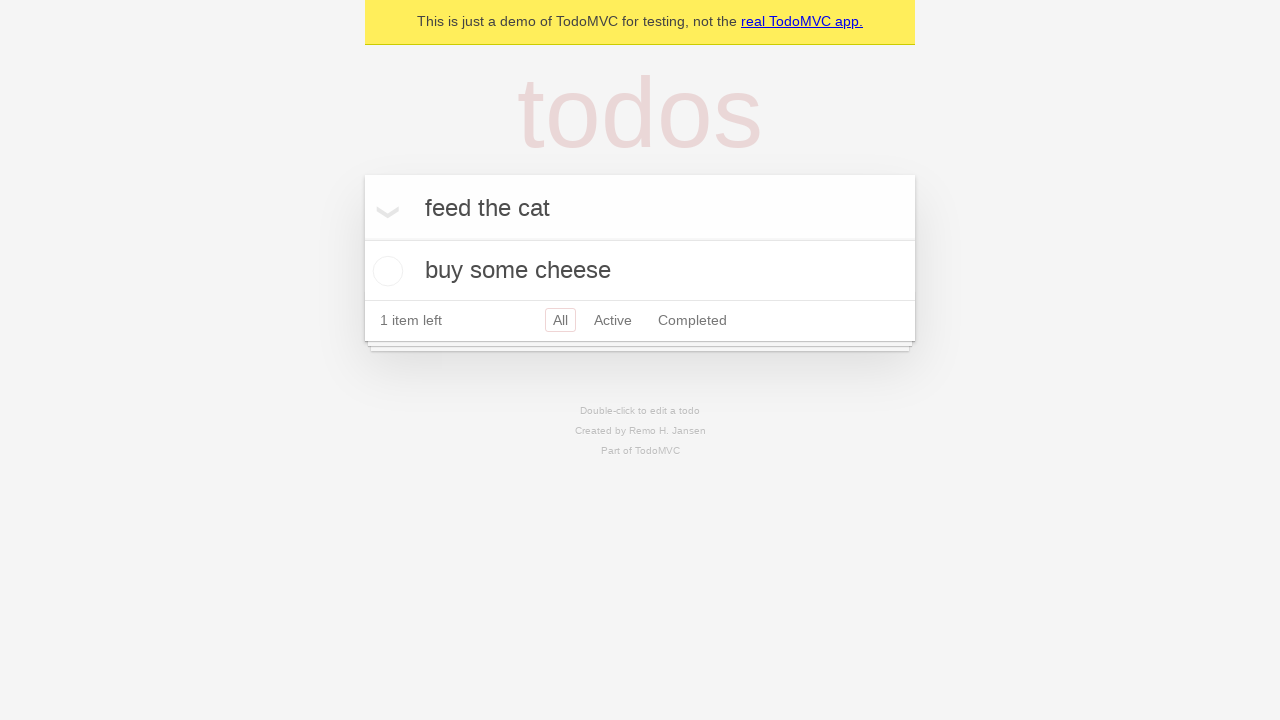

Pressed Enter to create second todo on internal:attr=[placeholder="What needs to be done?"i]
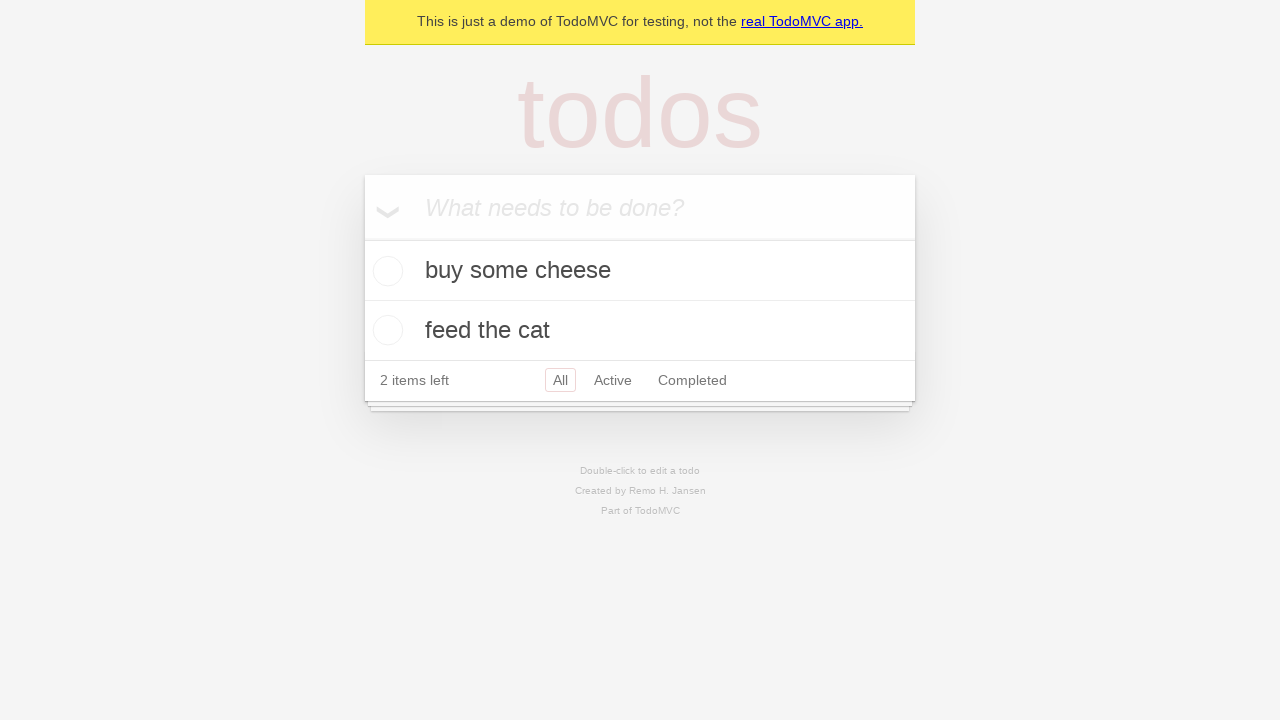

Filled third todo: 'book a doctors appointment' on internal:attr=[placeholder="What needs to be done?"i]
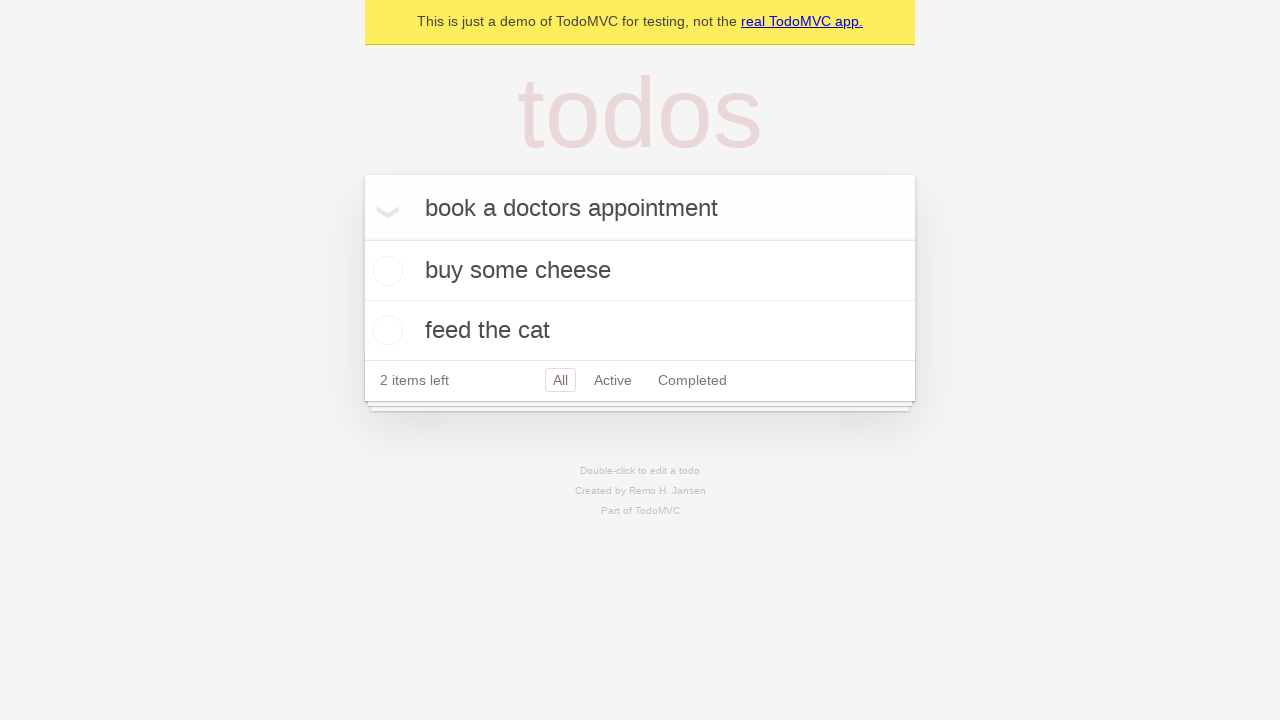

Pressed Enter to create third todo on internal:attr=[placeholder="What needs to be done?"i]
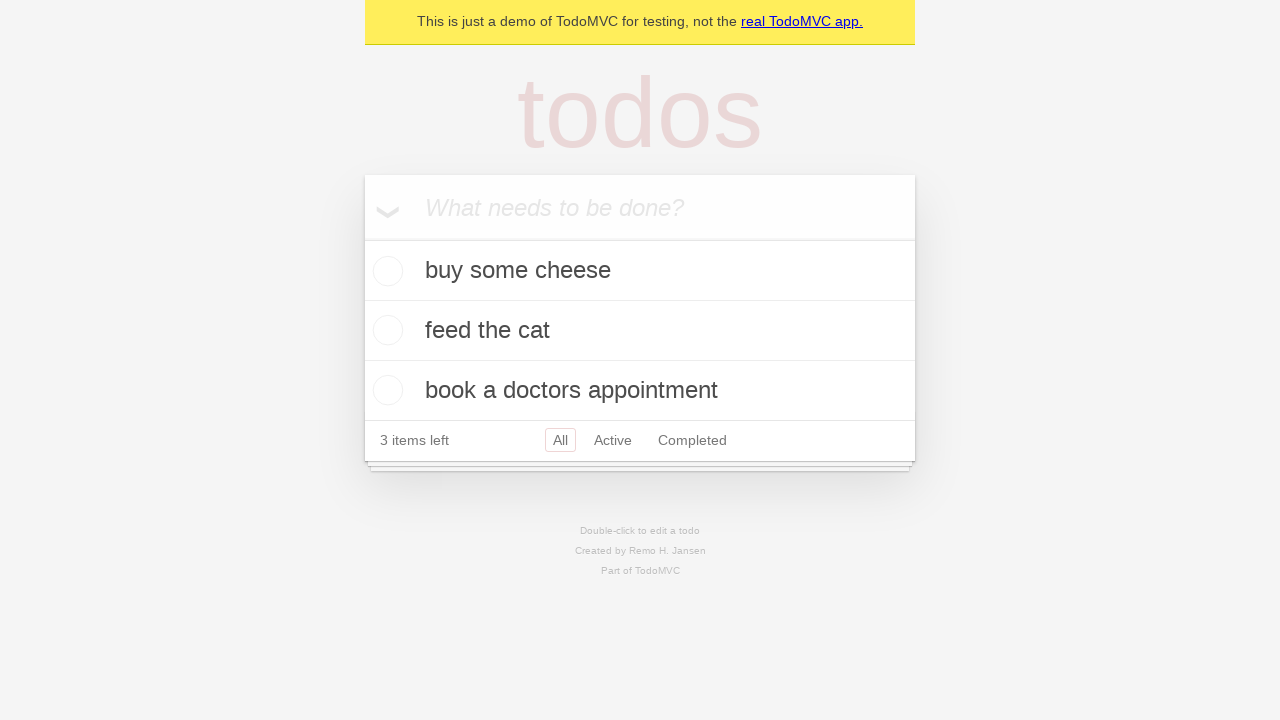

Clicked 'Mark all as complete' checkbox at (362, 238) on internal:label="Mark all as complete"i
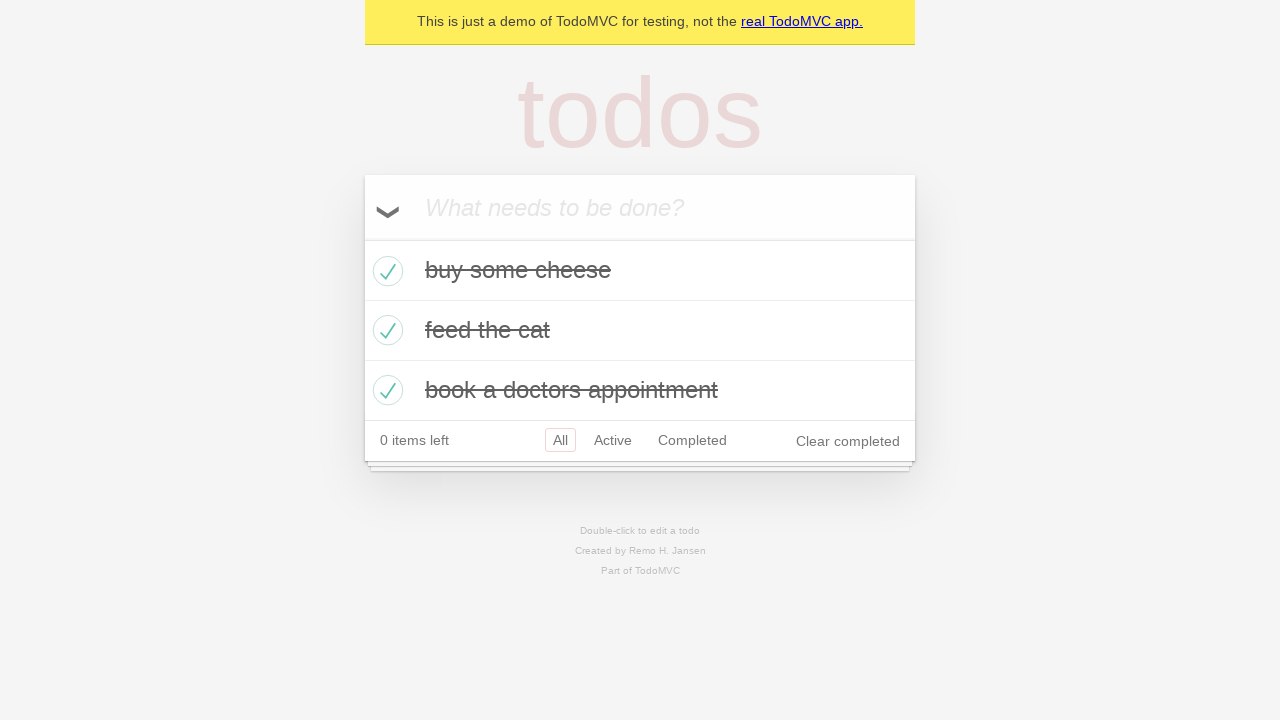

All todos marked as completed
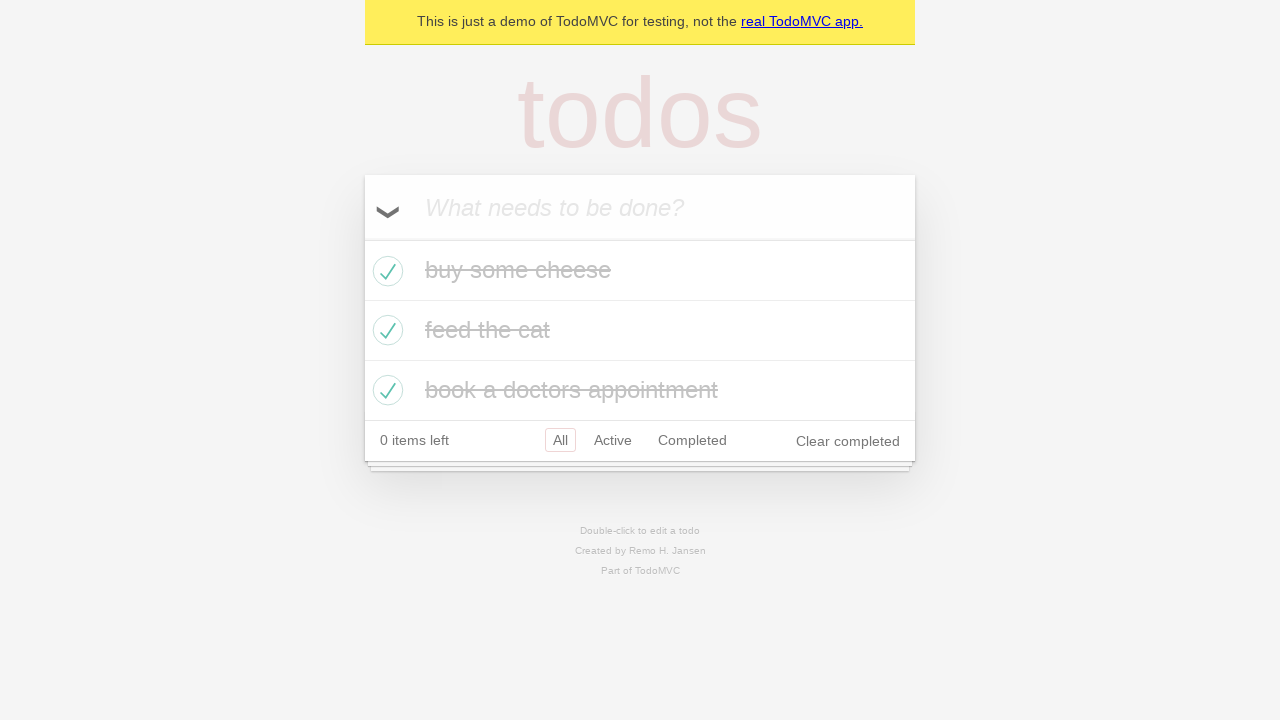

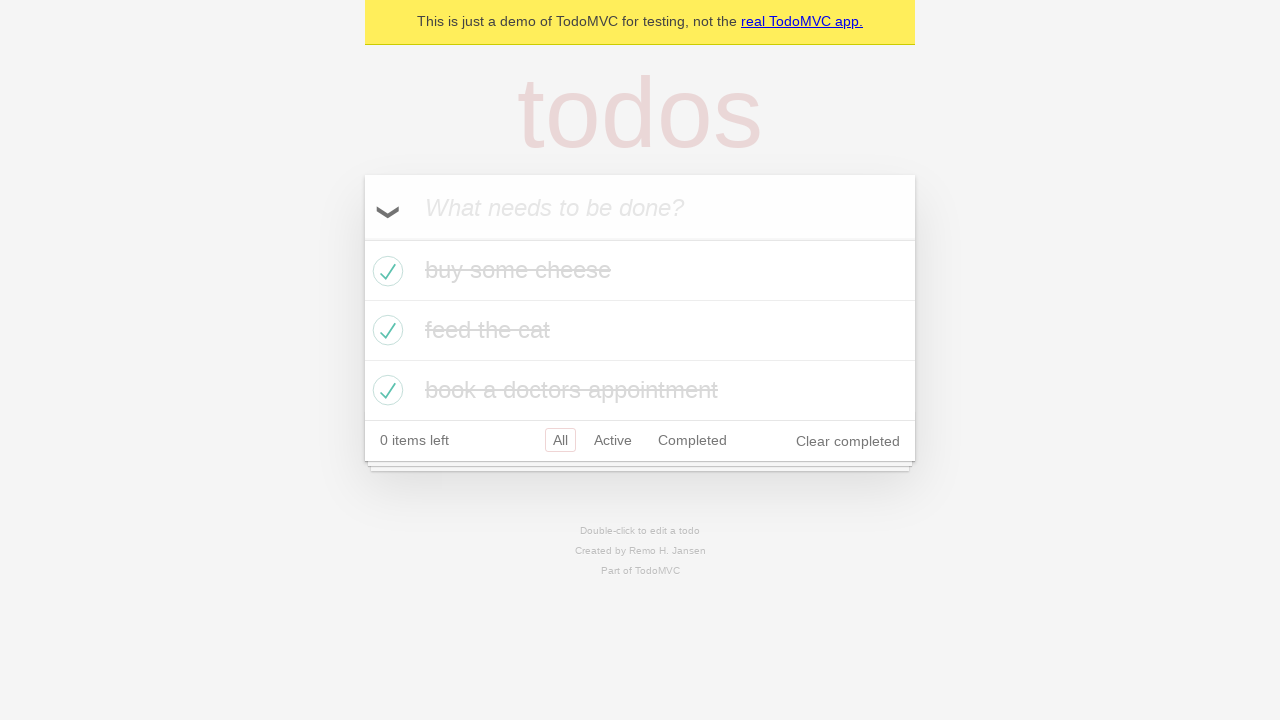